Tests staying on the current page by clicking a button and dismissing the alert, then verifying the confirmation text

Starting URL: https://kristinek.github.io/site/examples/al_and_pu

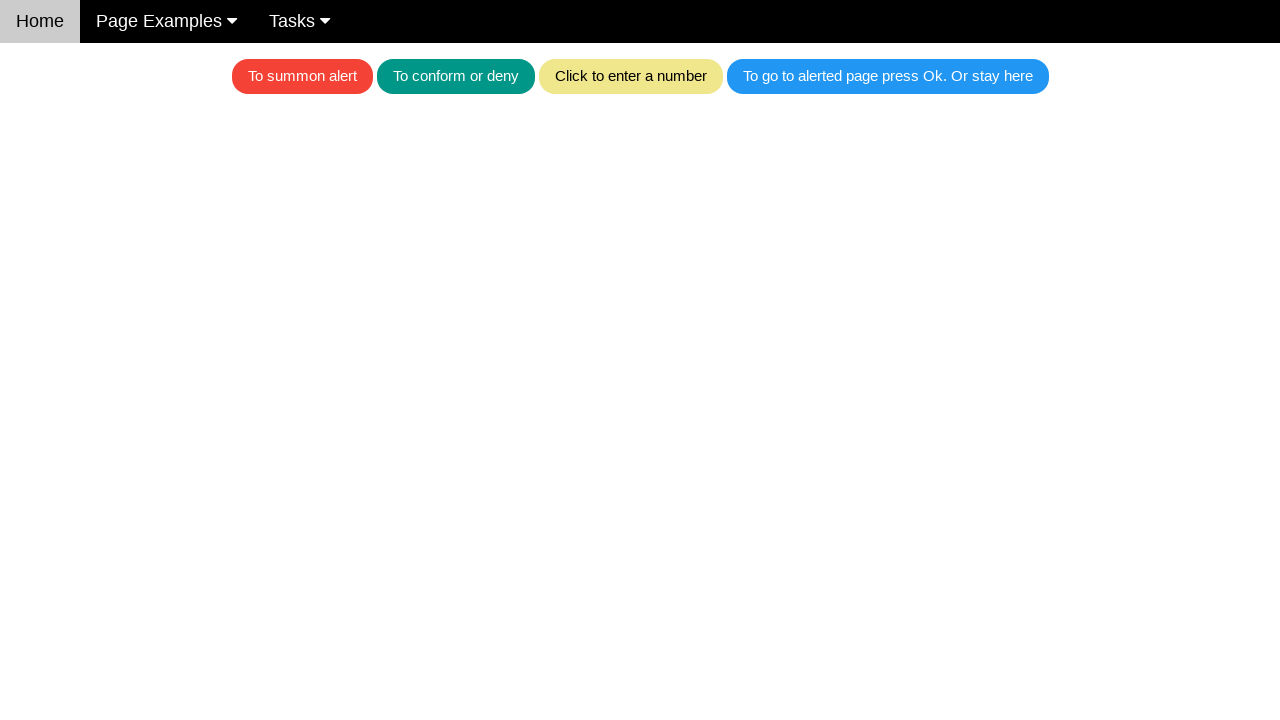

Set up dialog handler to dismiss alerts
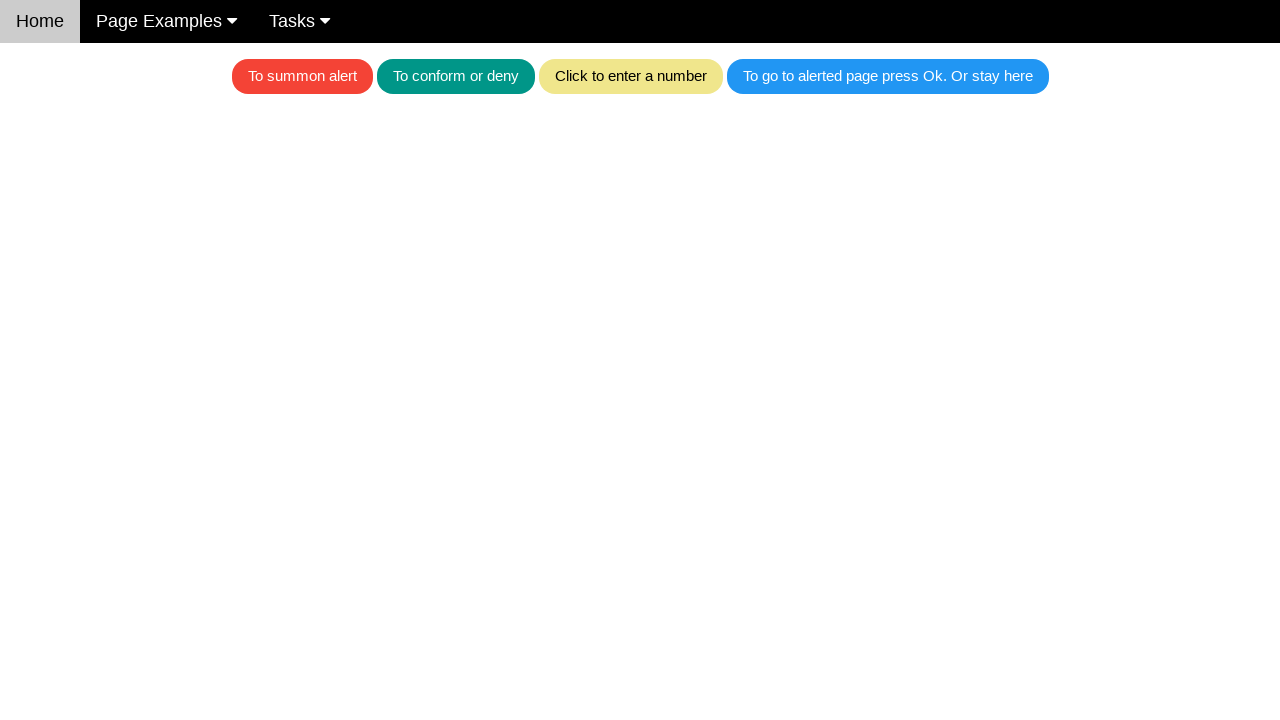

Clicked blue button to trigger alert at (888, 76) on .w3-blue
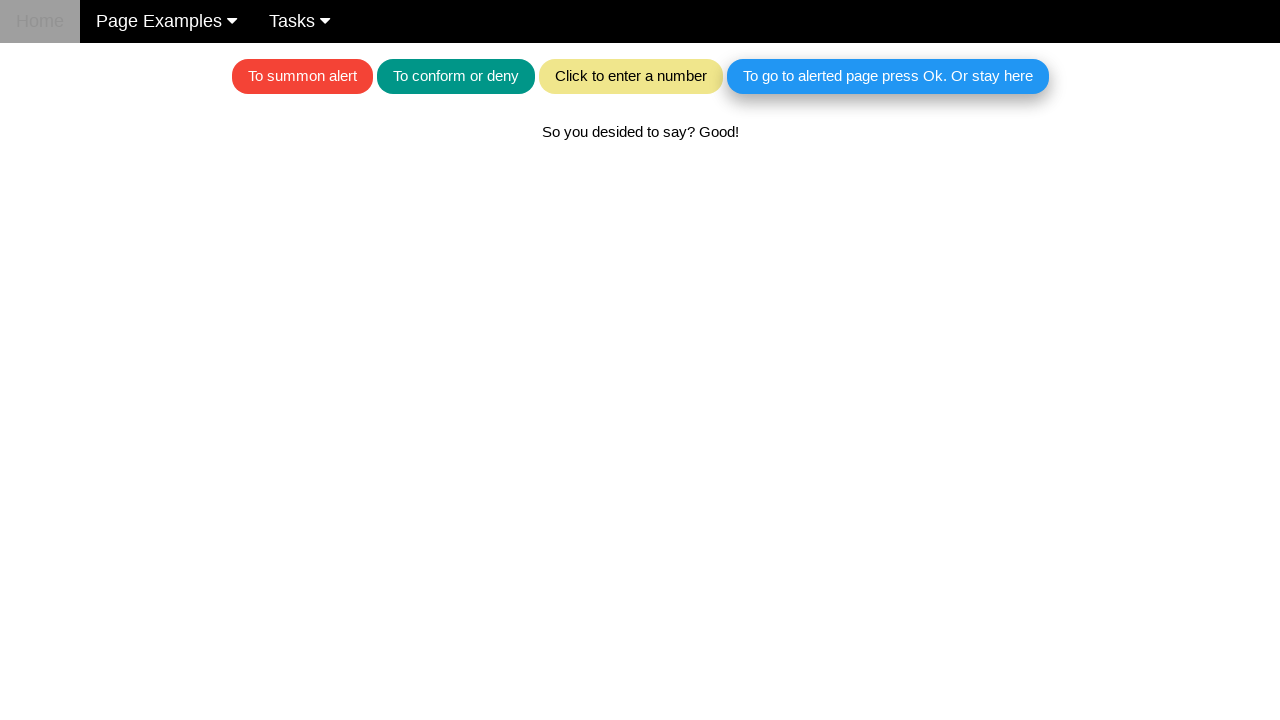

Waited for dialog to be handled
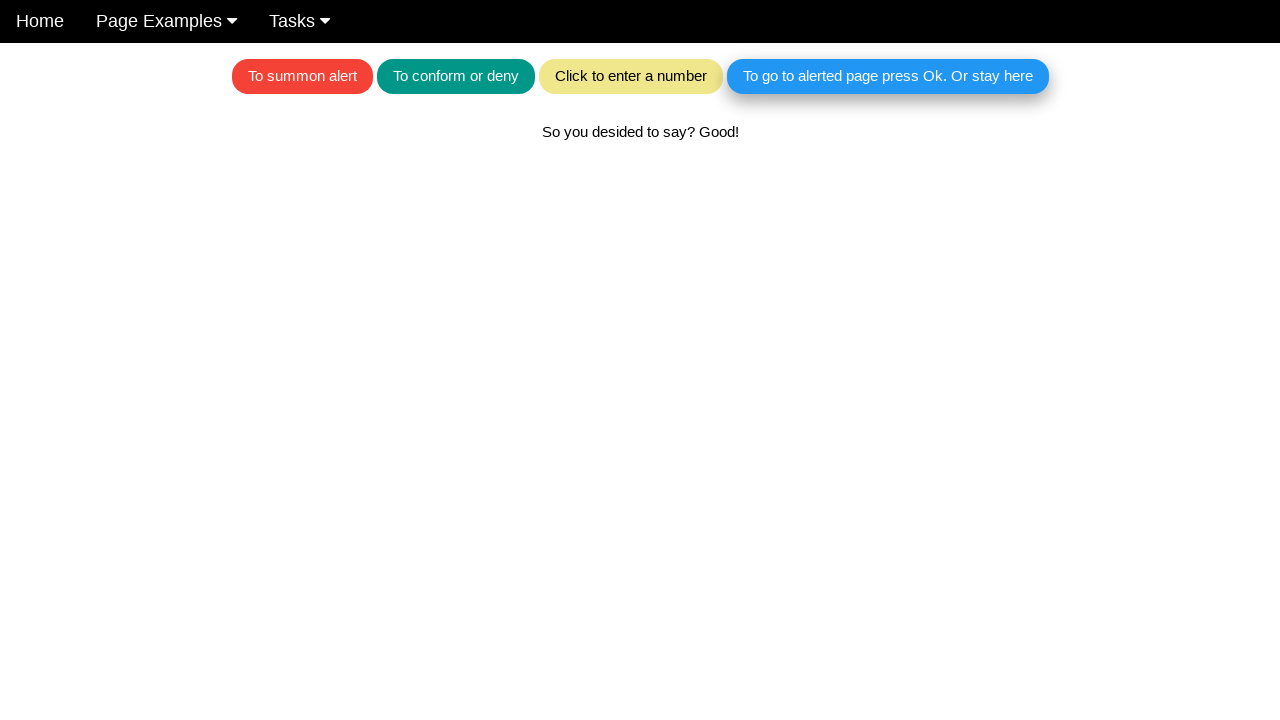

Located text element for verification
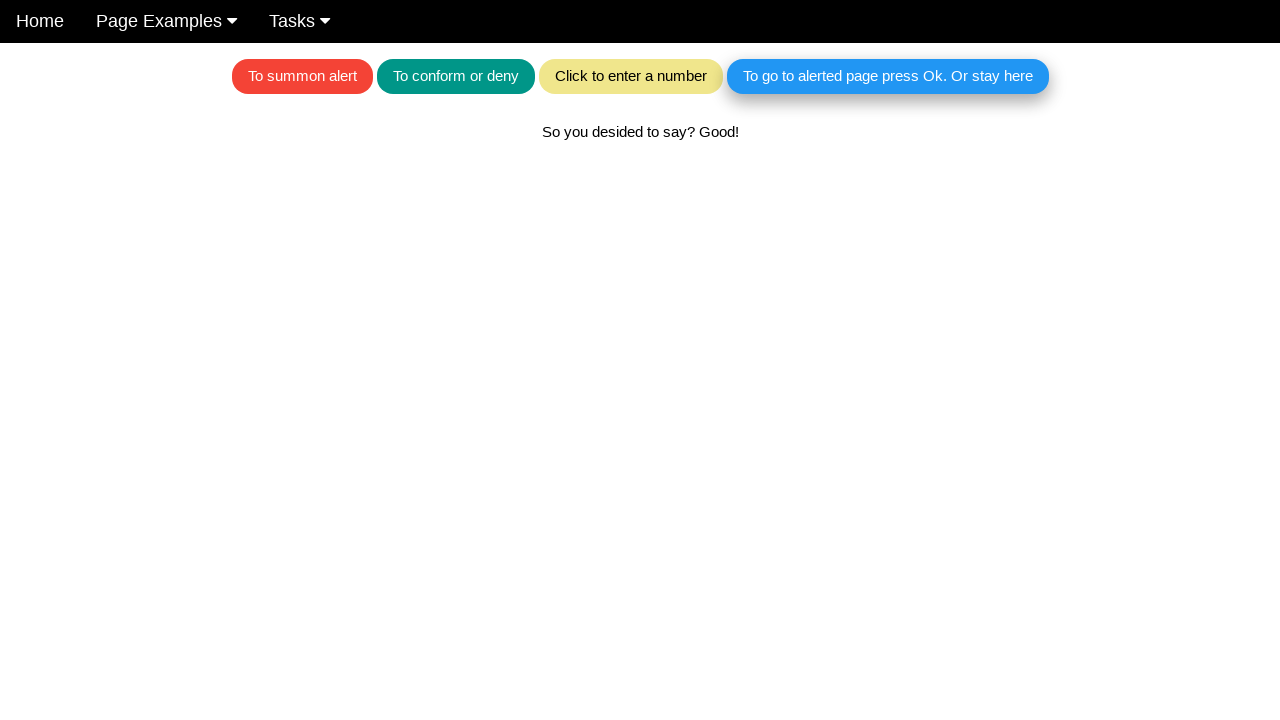

Verified confirmation text 'So you desided to say? Good!' is displayed
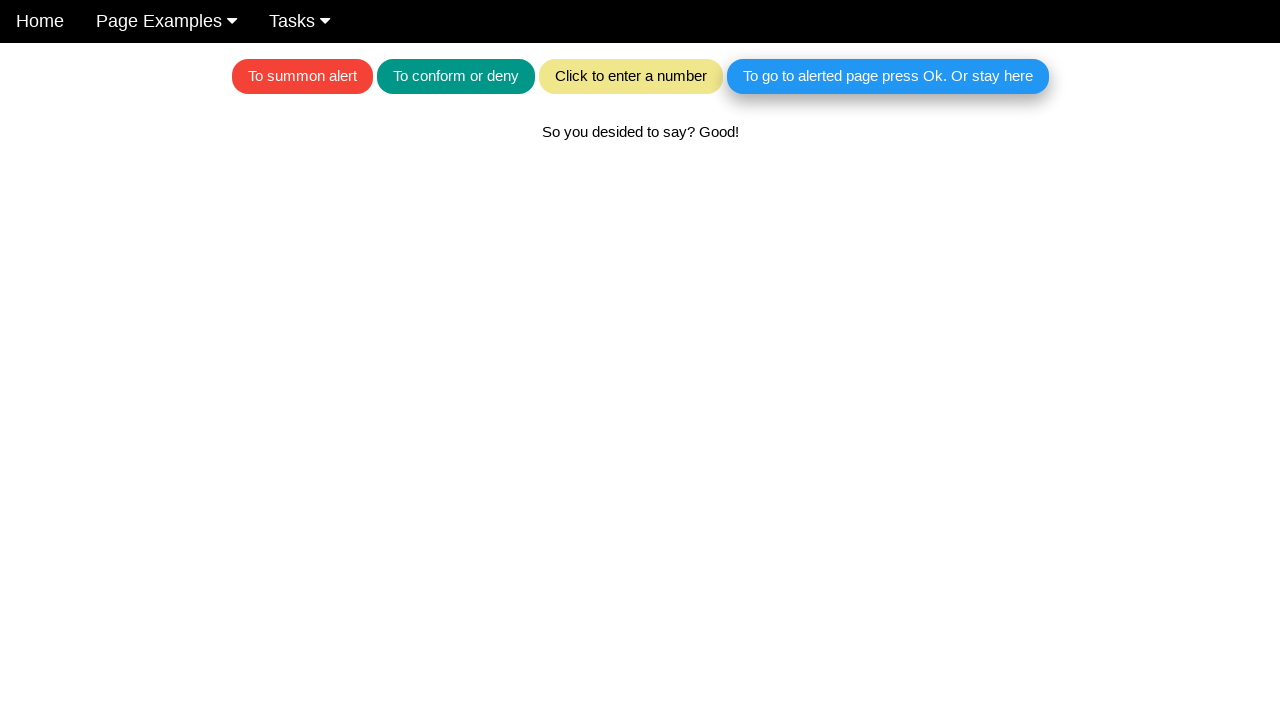

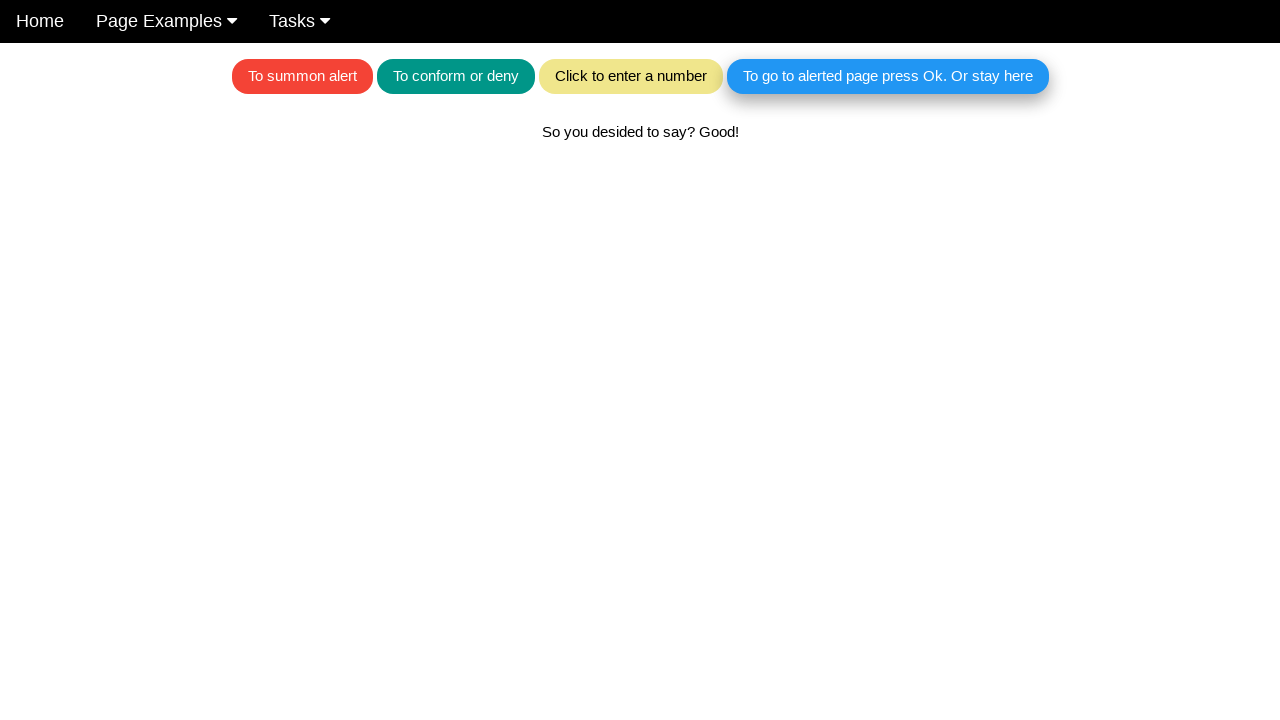